Tests iframe interaction on Rediff website by switching to money iframe, clicking on BSE index, then switching back to main page and navigating to cricket section

Starting URL: https://www.rediff.com

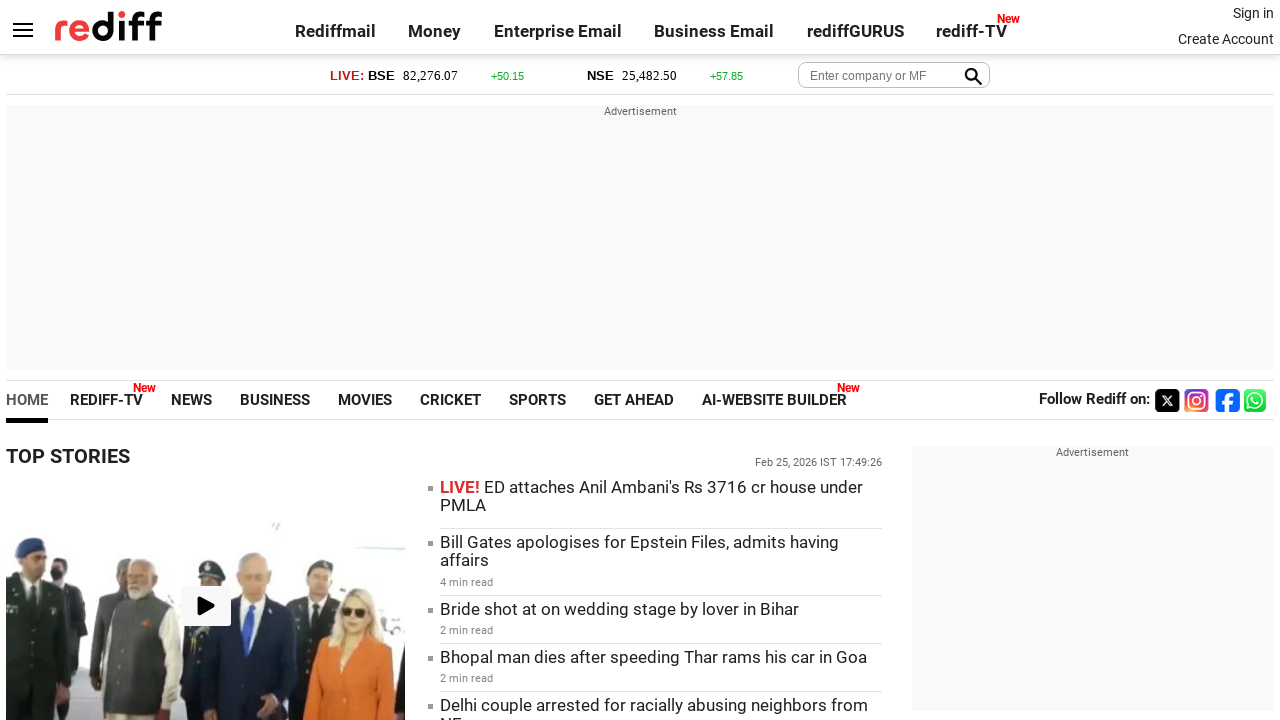

Located money iframe
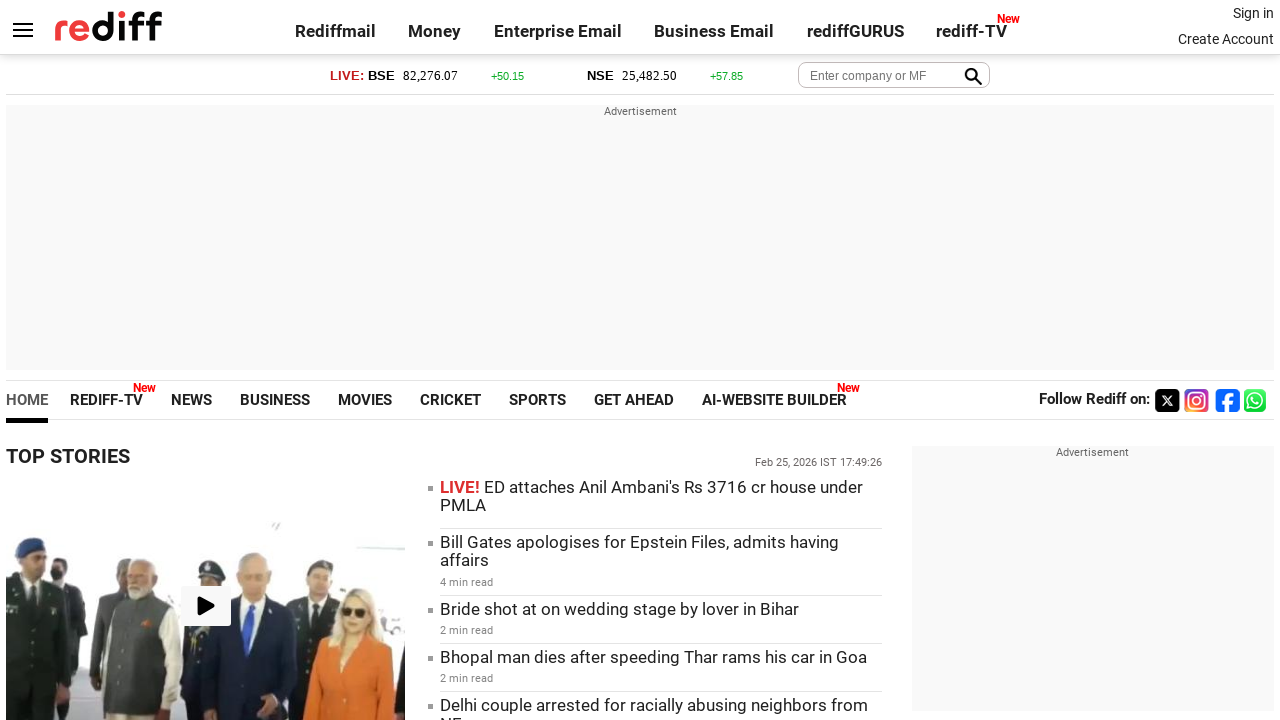

Clicked on BSE index within money iframe at (430, 76) on iframe[name='moneyiframe'] >> internal:control=enter-frame >> span#bseindex
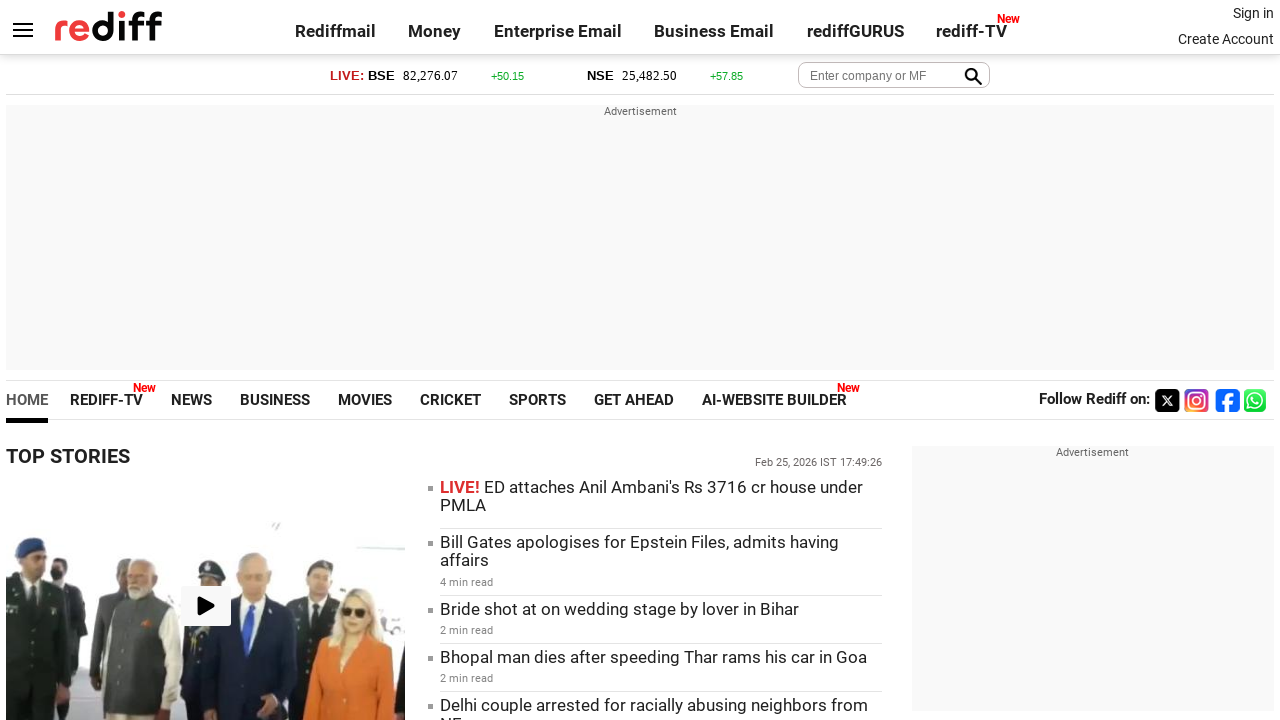

Switched back to main page and clicked on cricket section link at (451, 400) on (//a[@href='https://www.rediff.com/cricket'])[1]
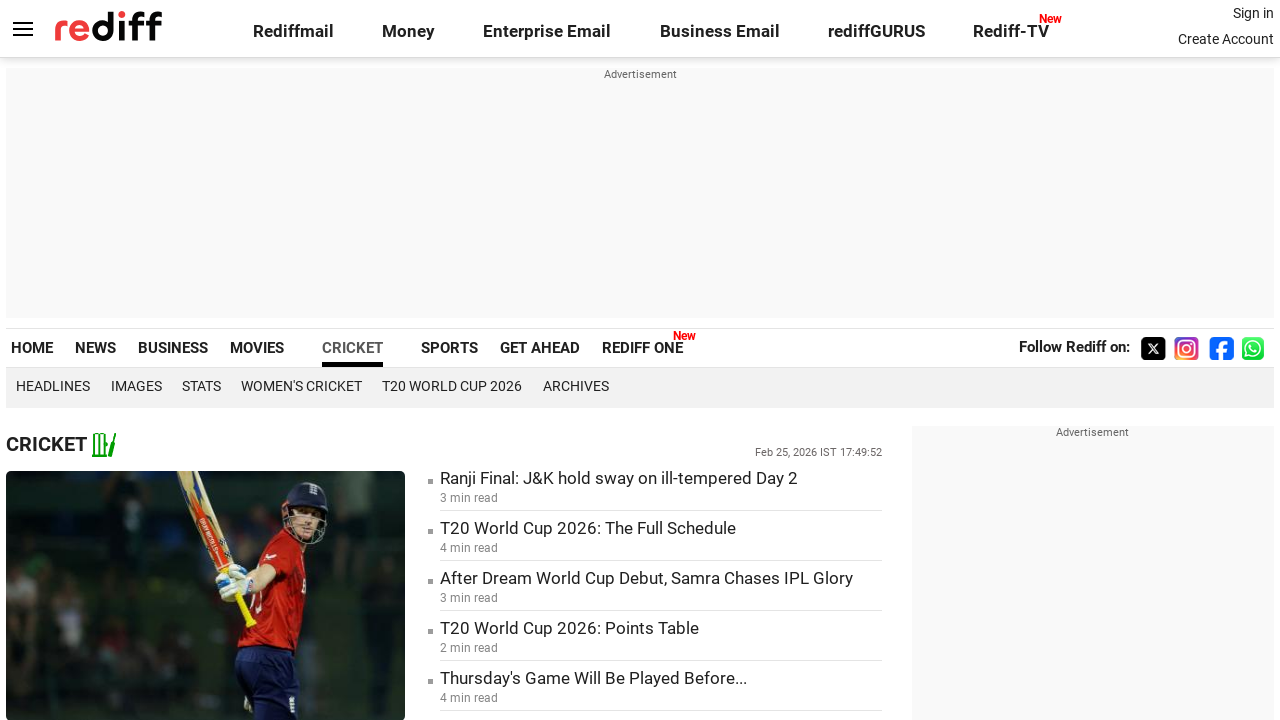

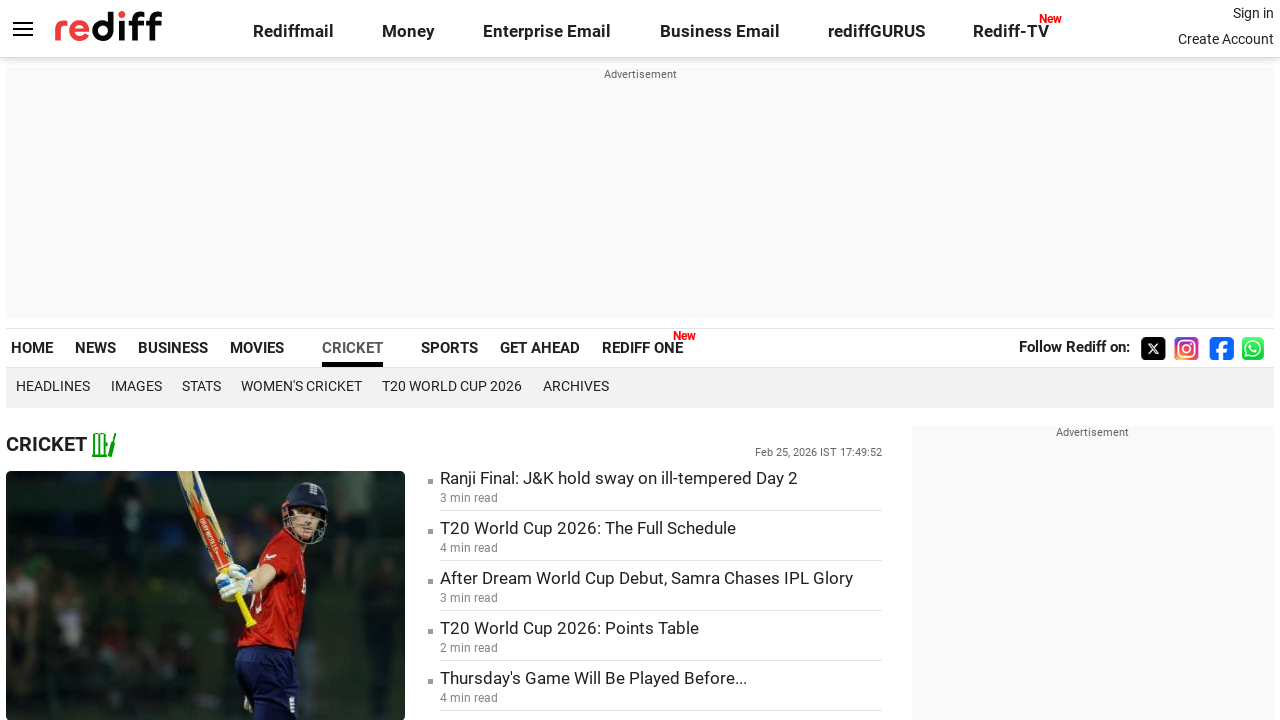